Tests hide and show functionality for text input field

Starting URL: https://www.letskodeit.com/practice

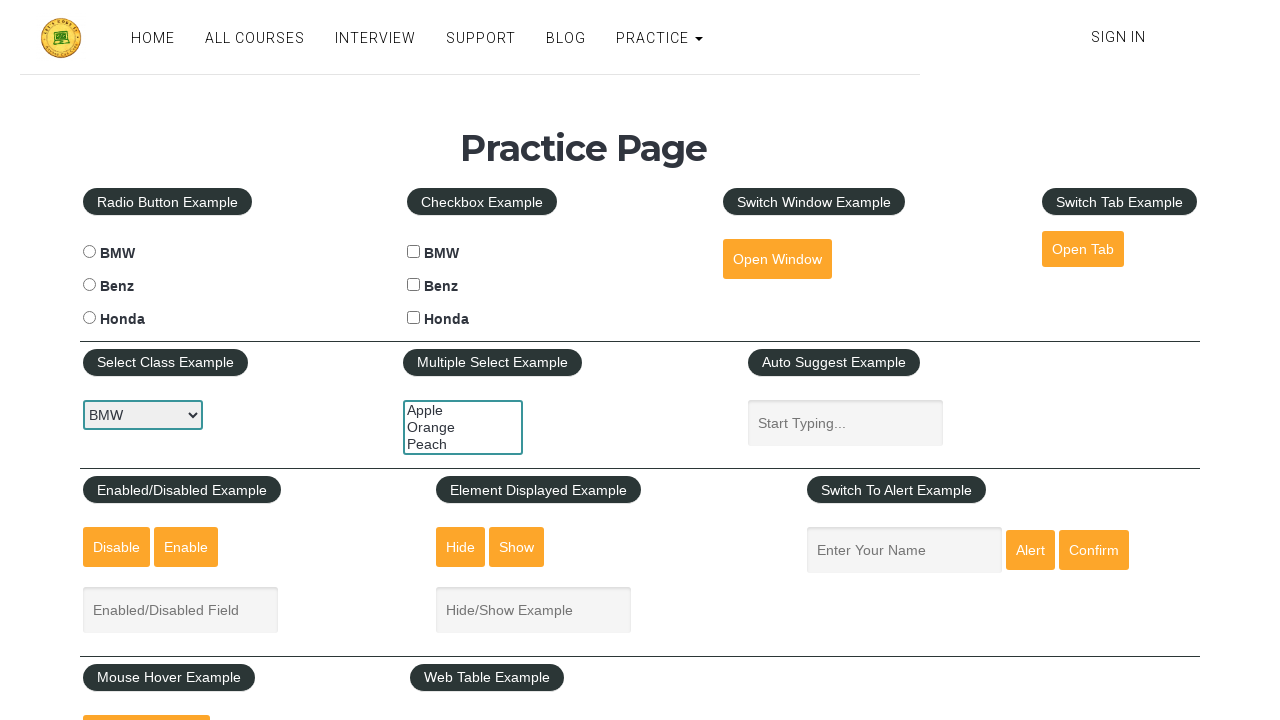

Clicked hide button to hide text input field at (461, 547) on #hide-textbox
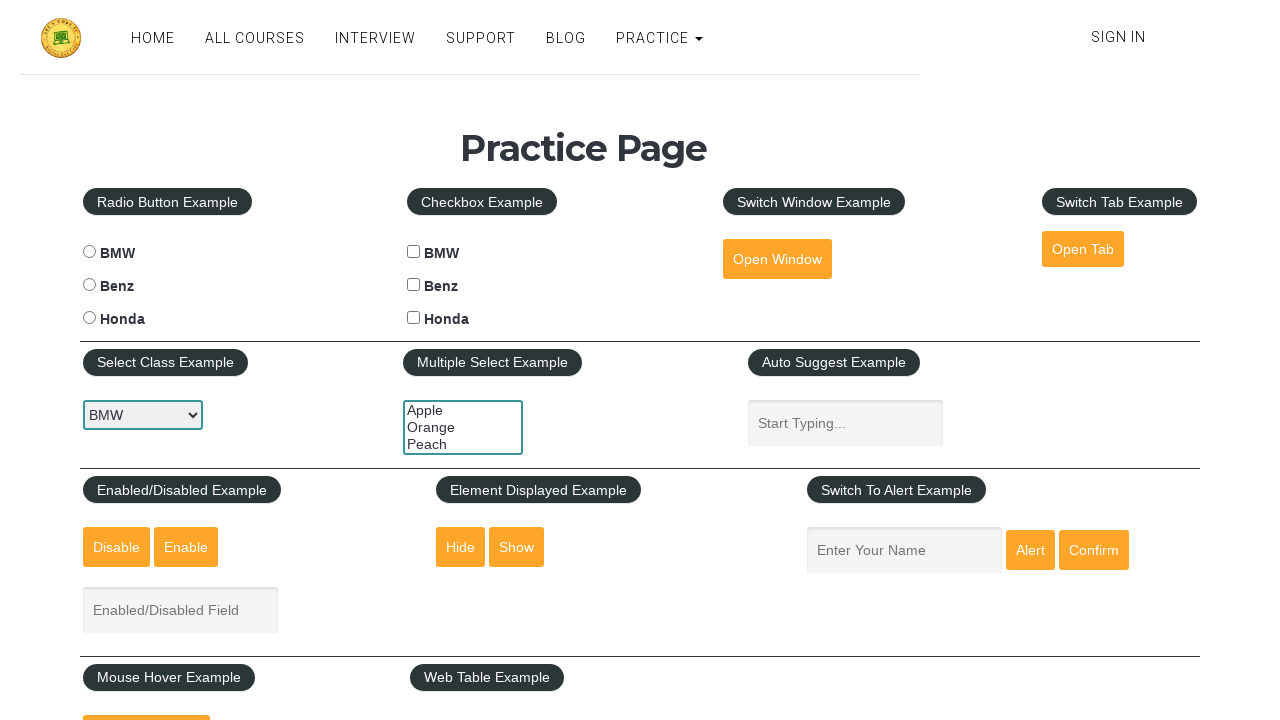

Clicked show button to display text input field at (517, 547) on #show-textbox
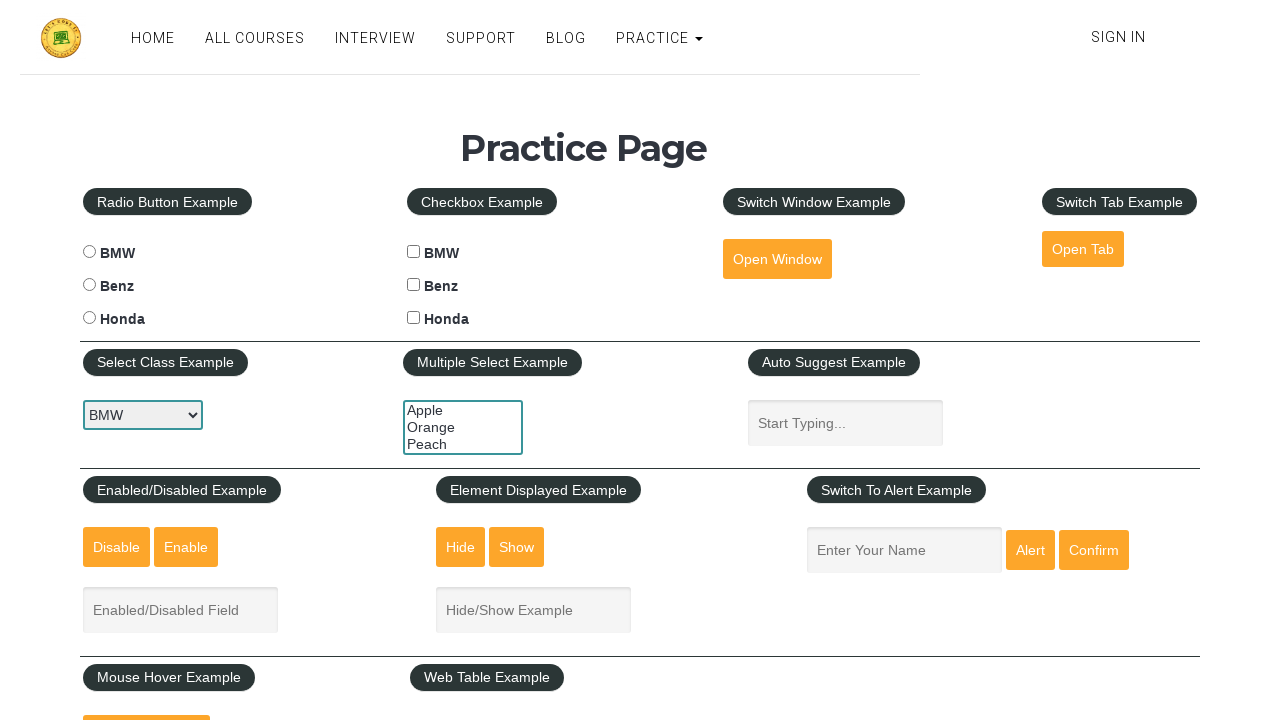

Filled displayed text input field with 'SRahman' on //input[@id='displayed-text']
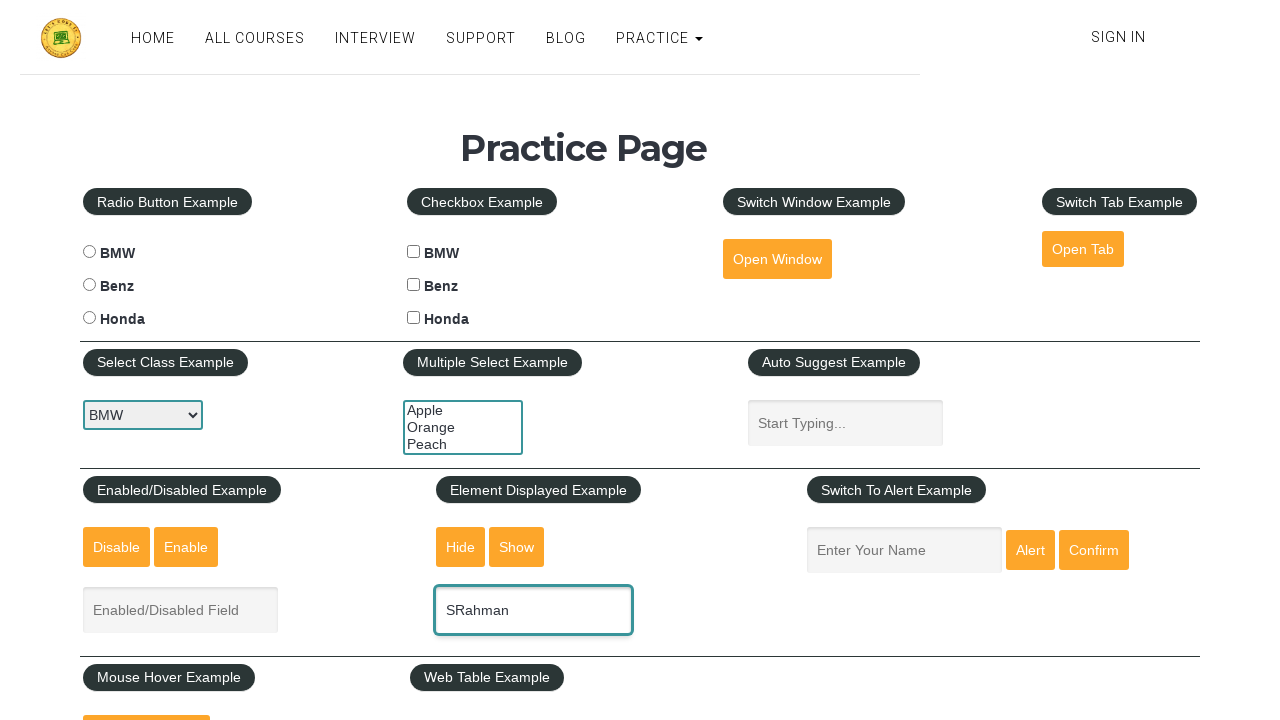

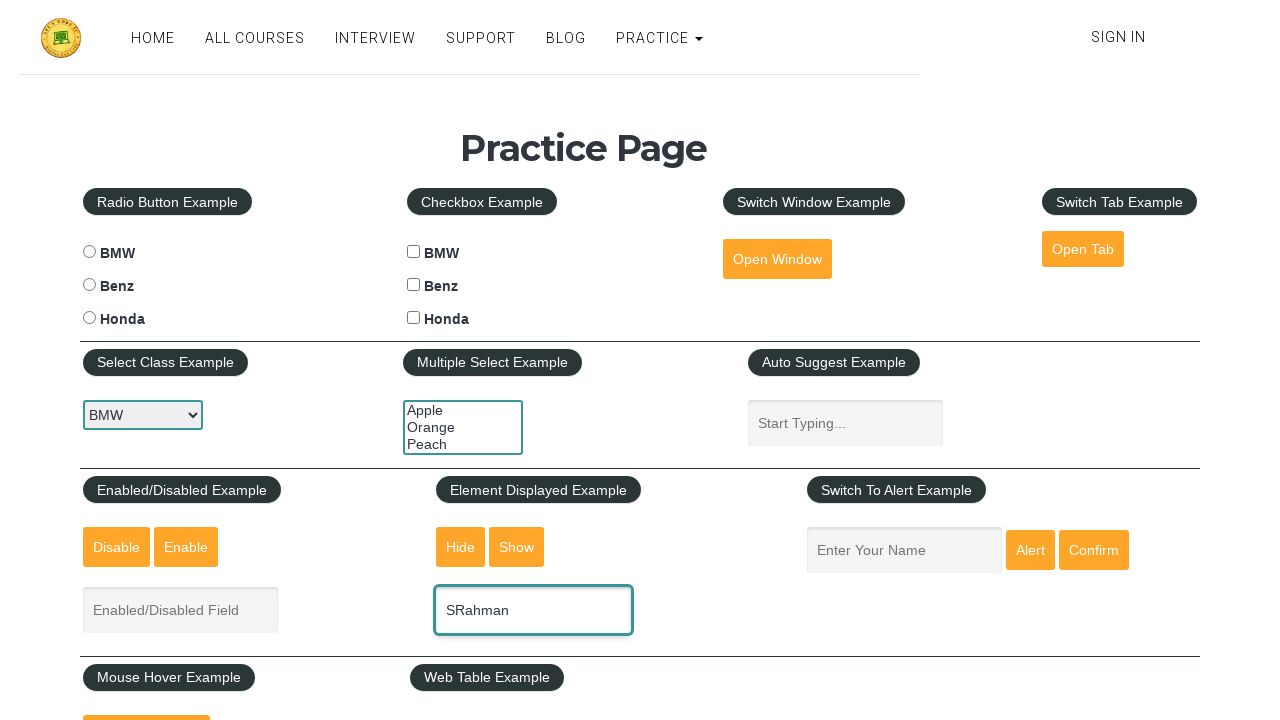